Solves a challenge by reading numbers from multiple elements, concatenating them, and submitting the answer along with a name

Starting URL: https://challenge.longshotsystems.co.uk/go

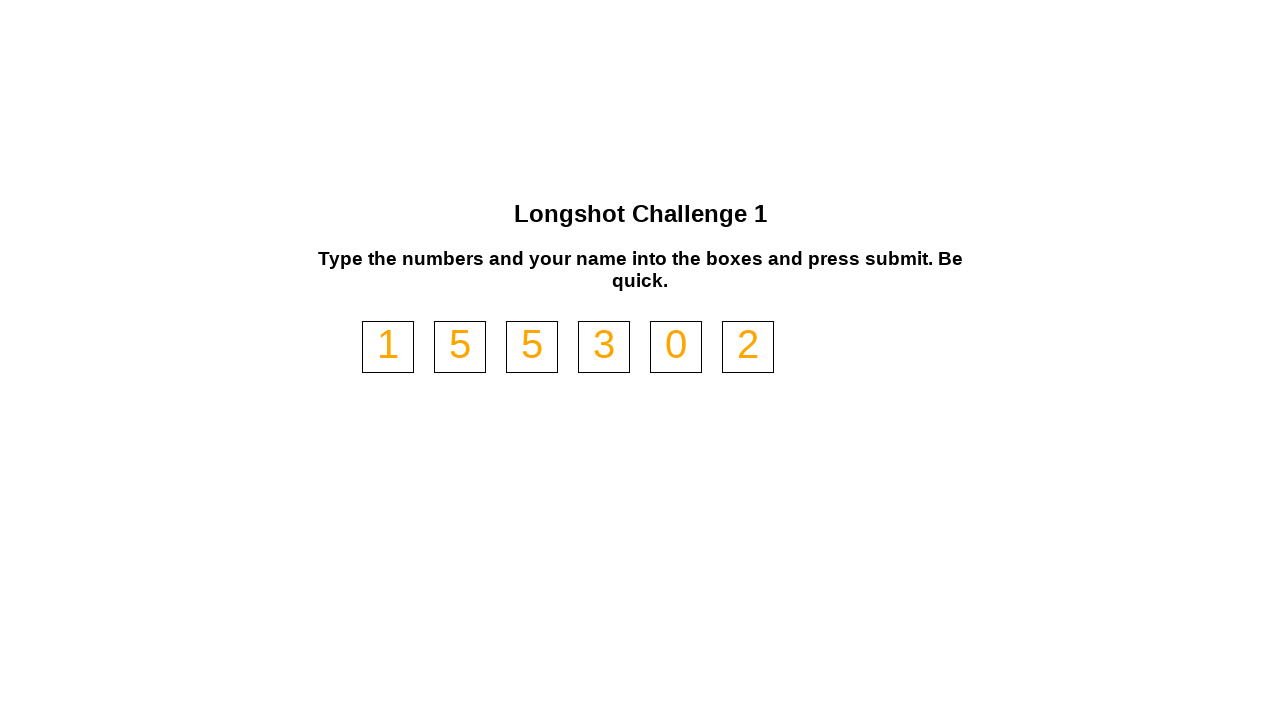

Read number from number-box-0
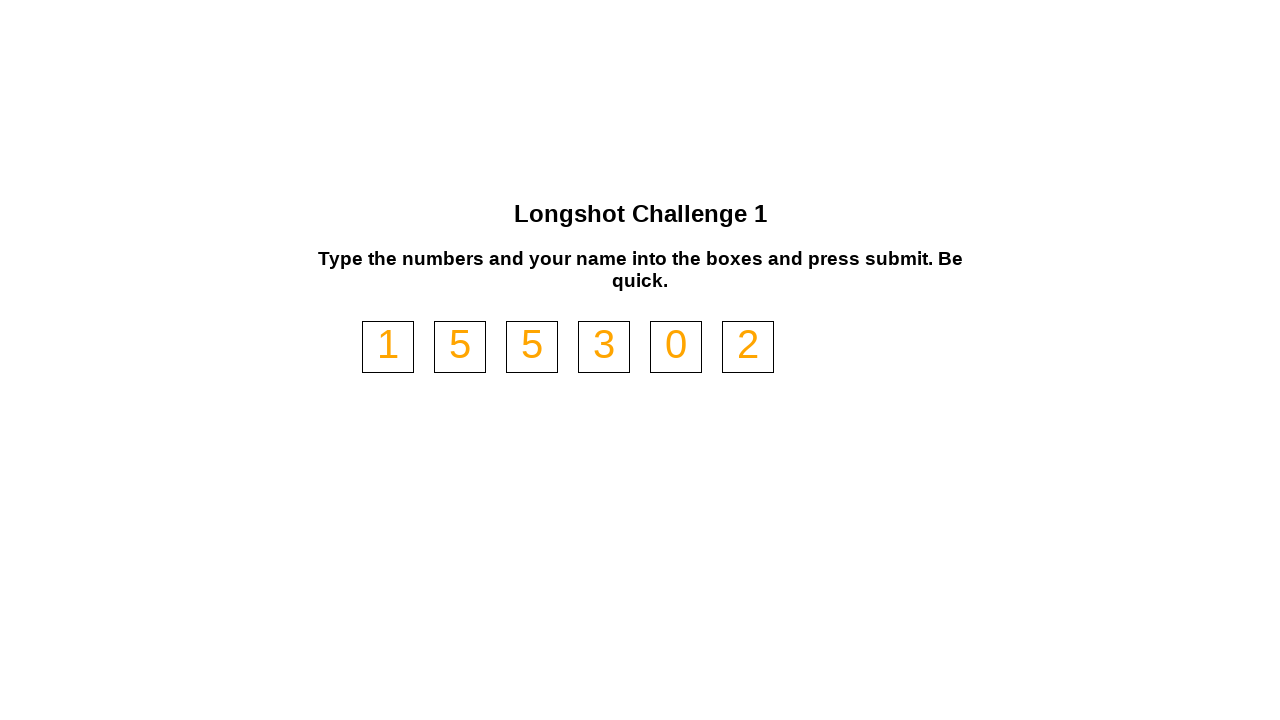

Read number from number-box-1
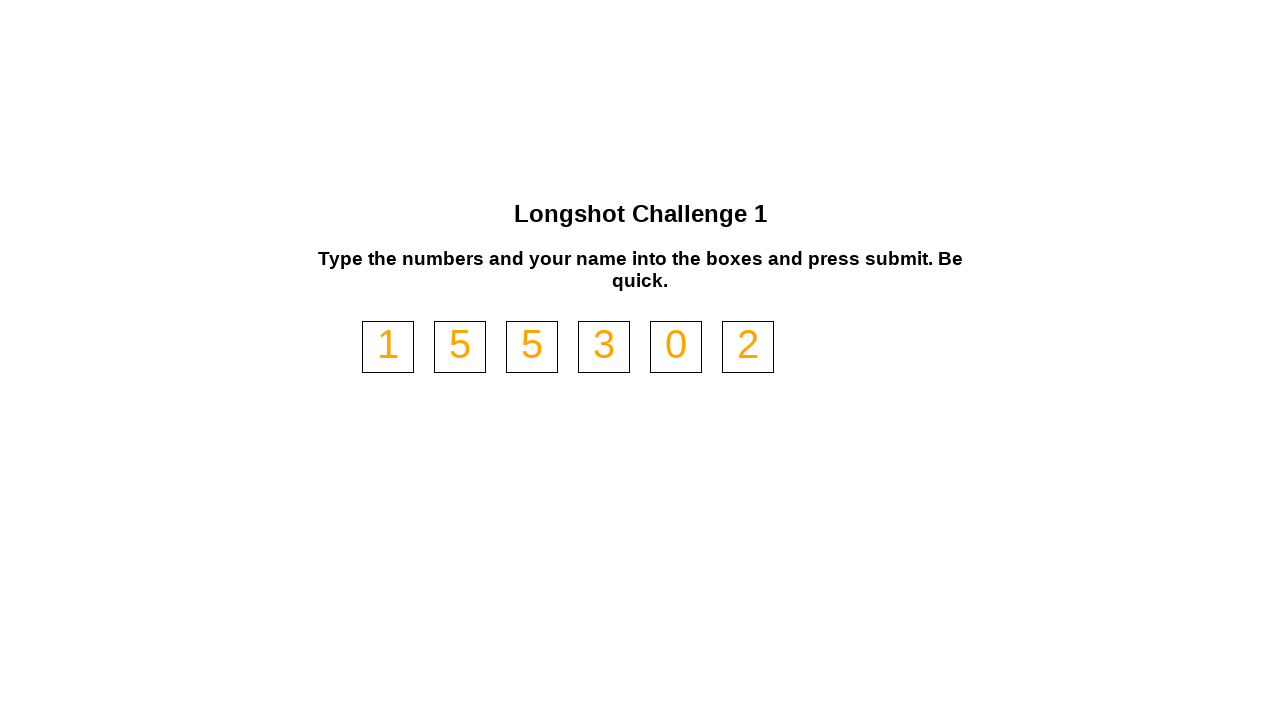

Read number from number-box-2
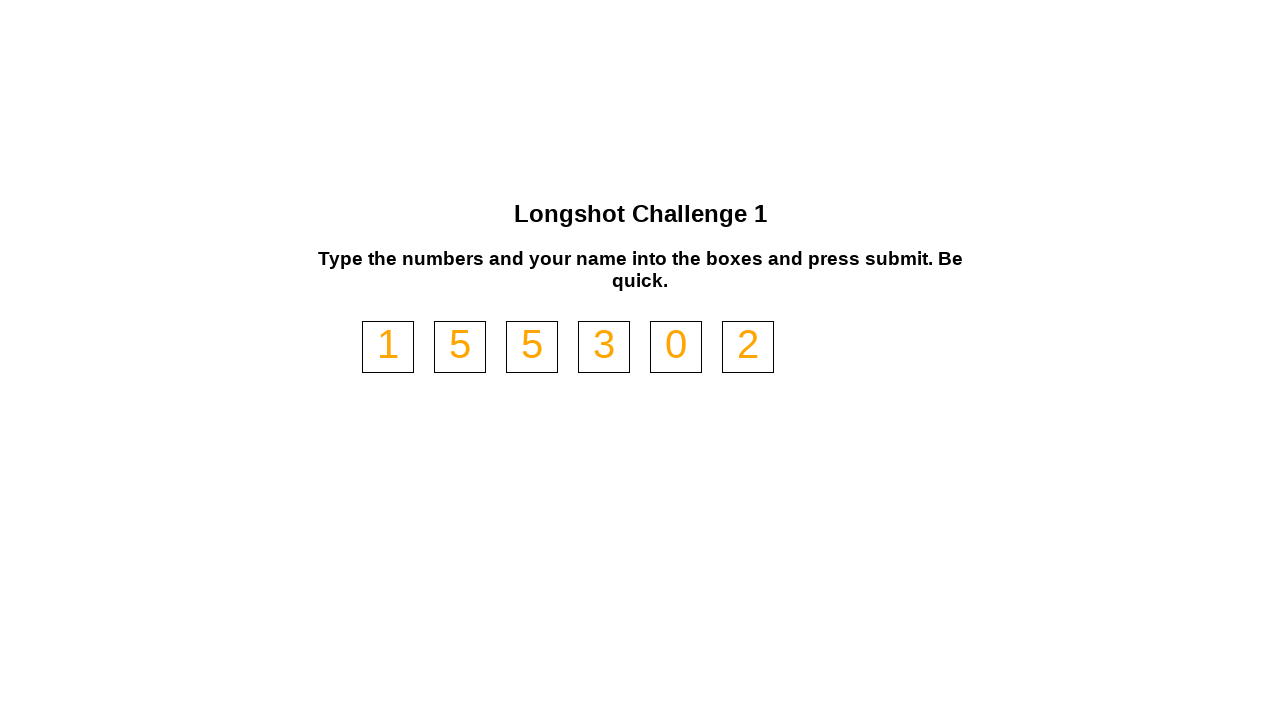

Read number from number-box-3
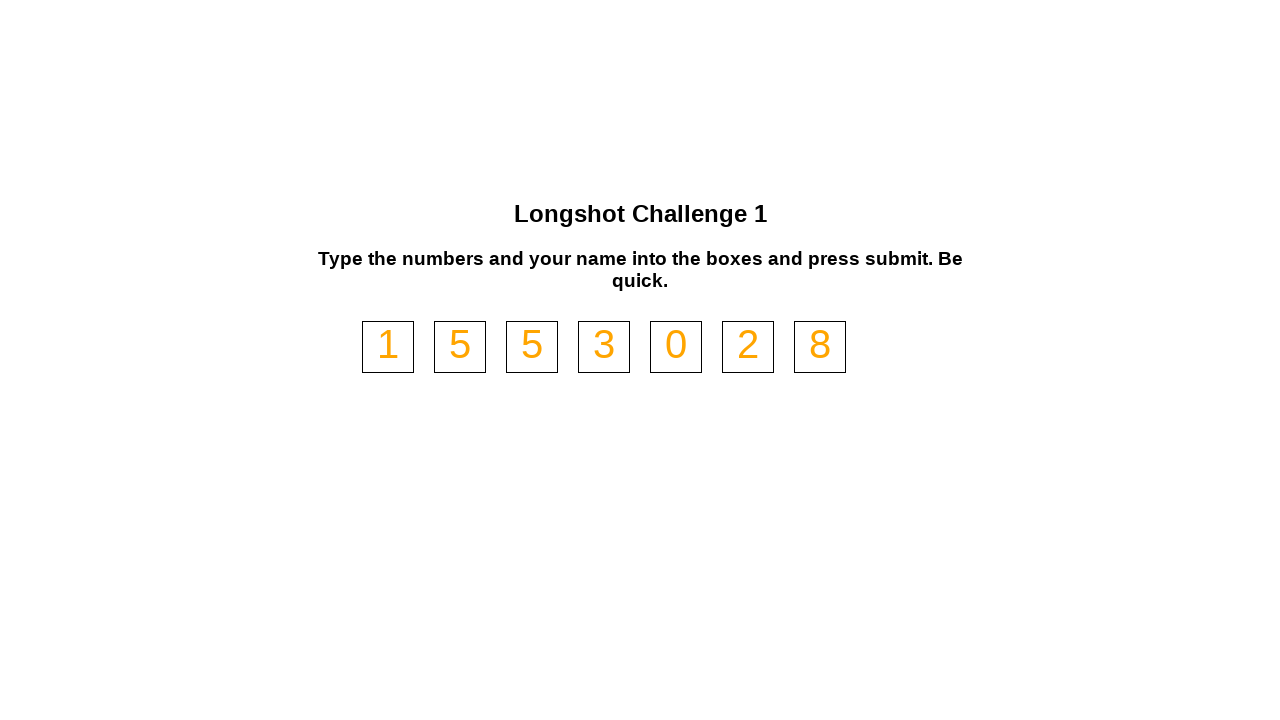

Read number from number-box-4
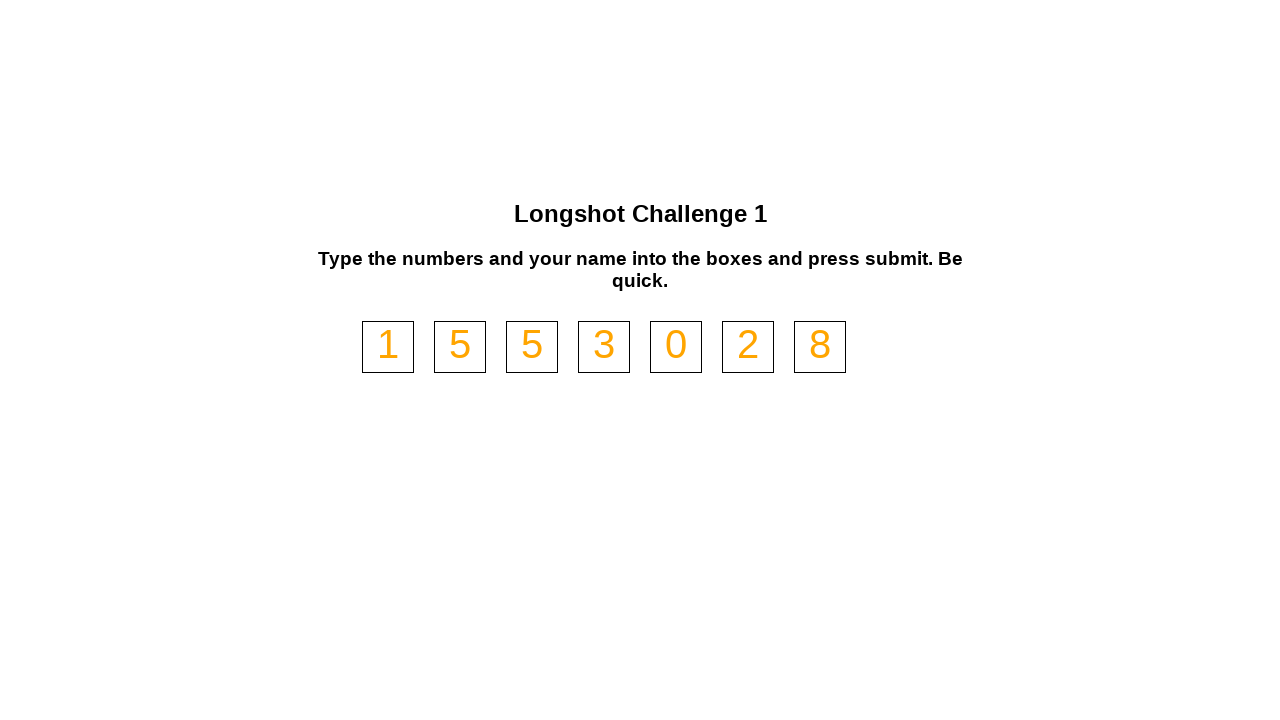

Read number from number-box-5
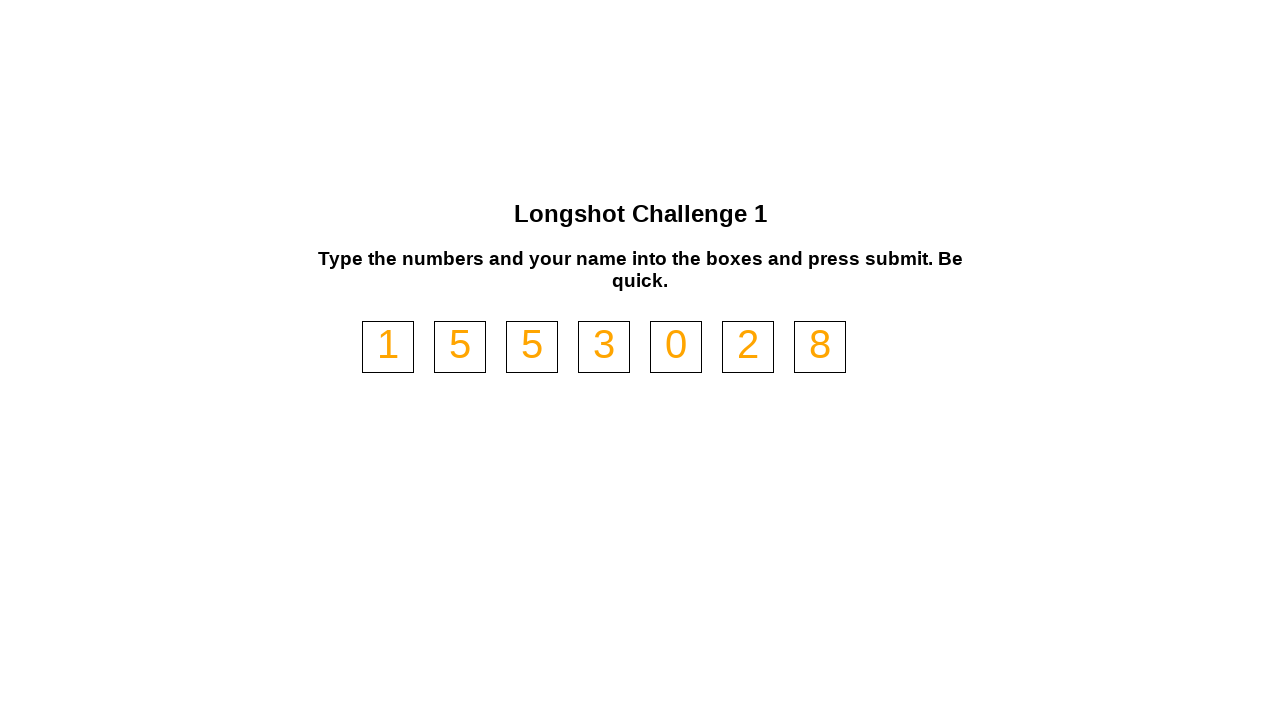

Read number from number-box-6
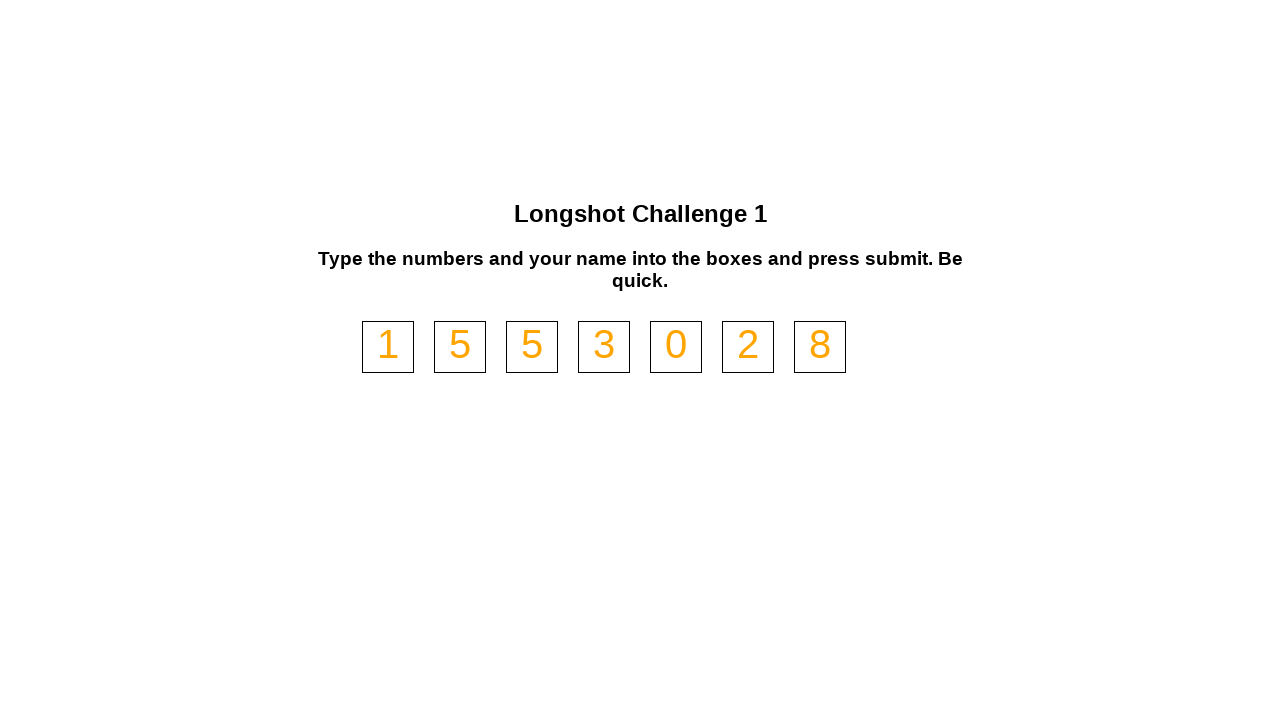

Read number from number-box-7
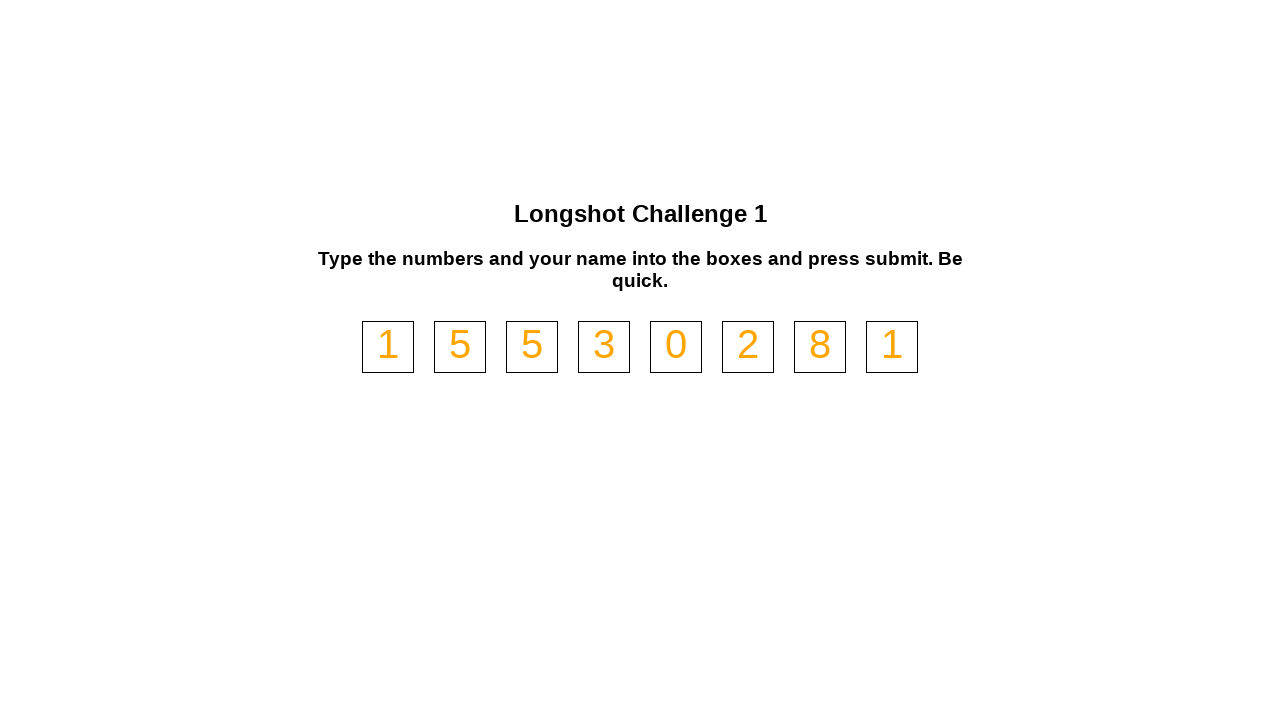

Concatenated all numbers into: 15530281
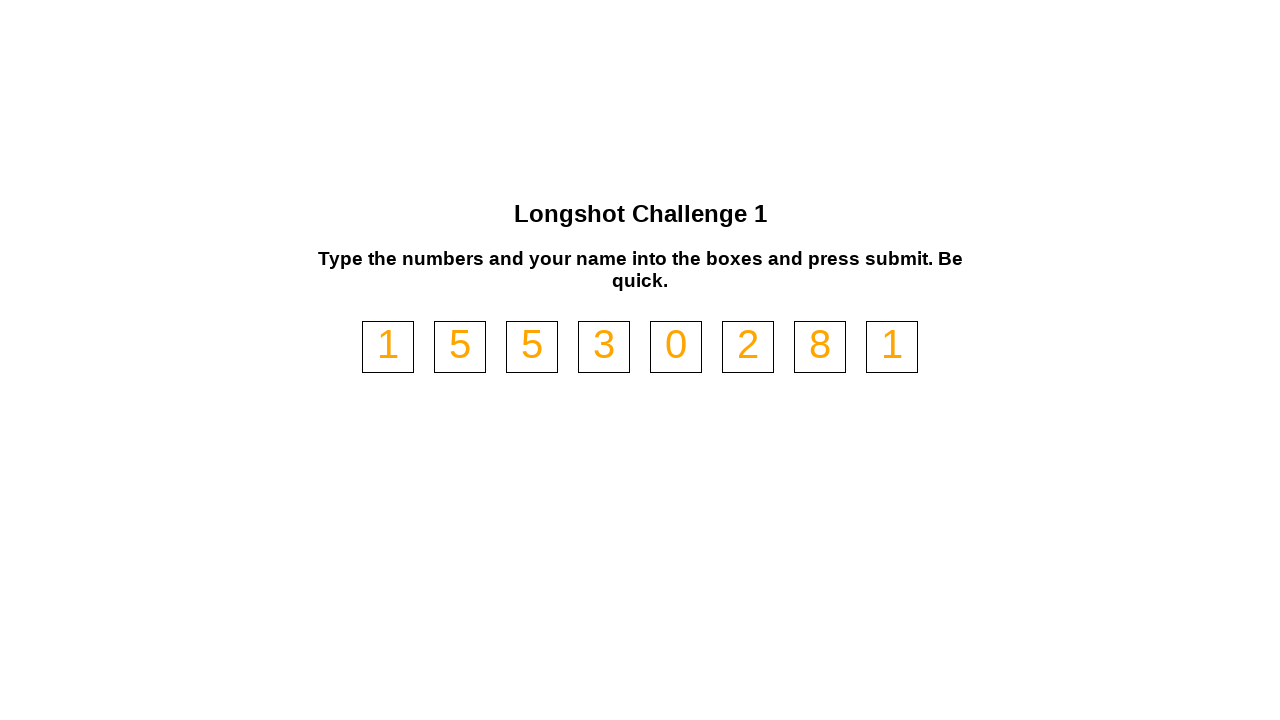

Filled answer field with concatenated number: 15530281
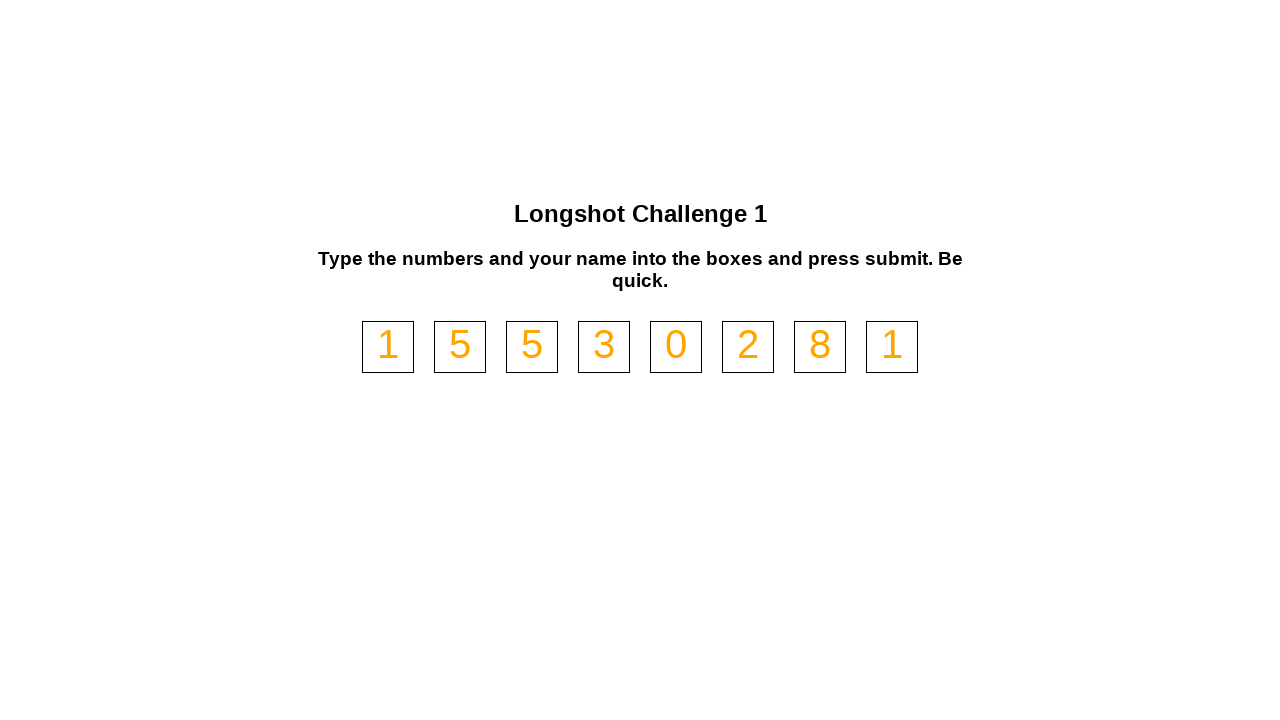

Filled name field with 'John Smith'
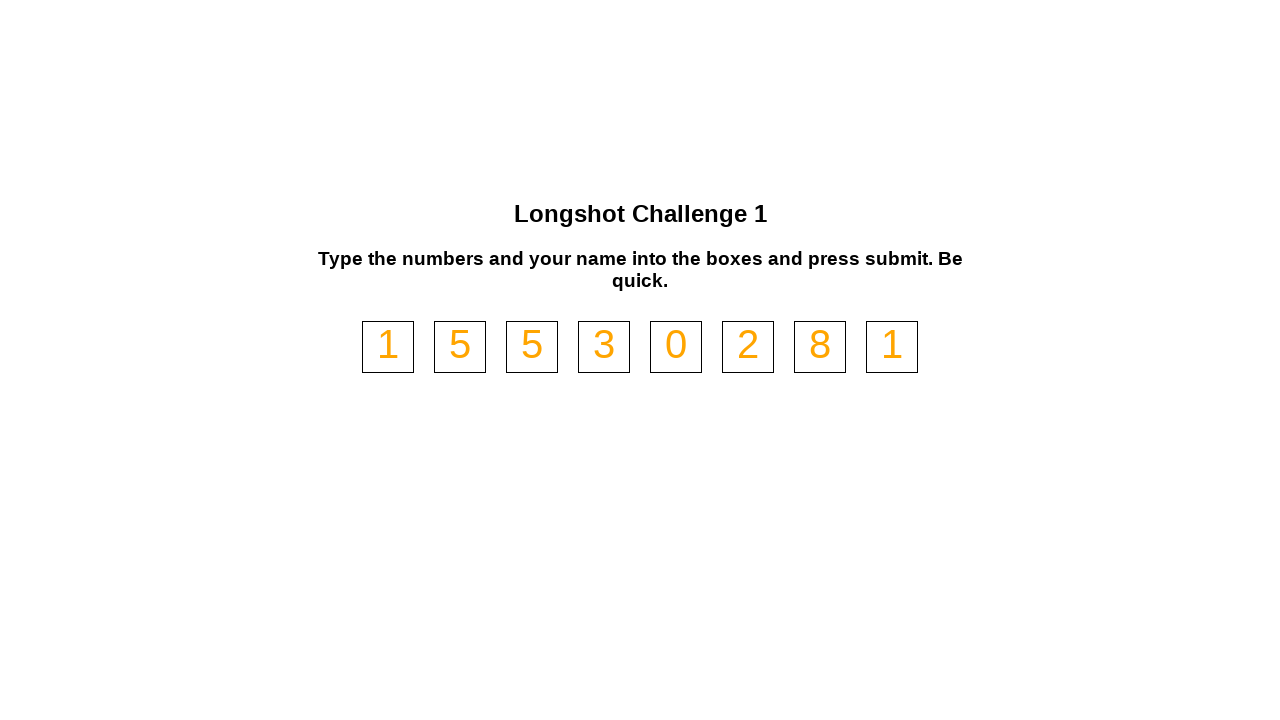

Clicked Submit button to submit the challenge answer at (880, 421) on xpath=//button[normalize-space()='Submit']
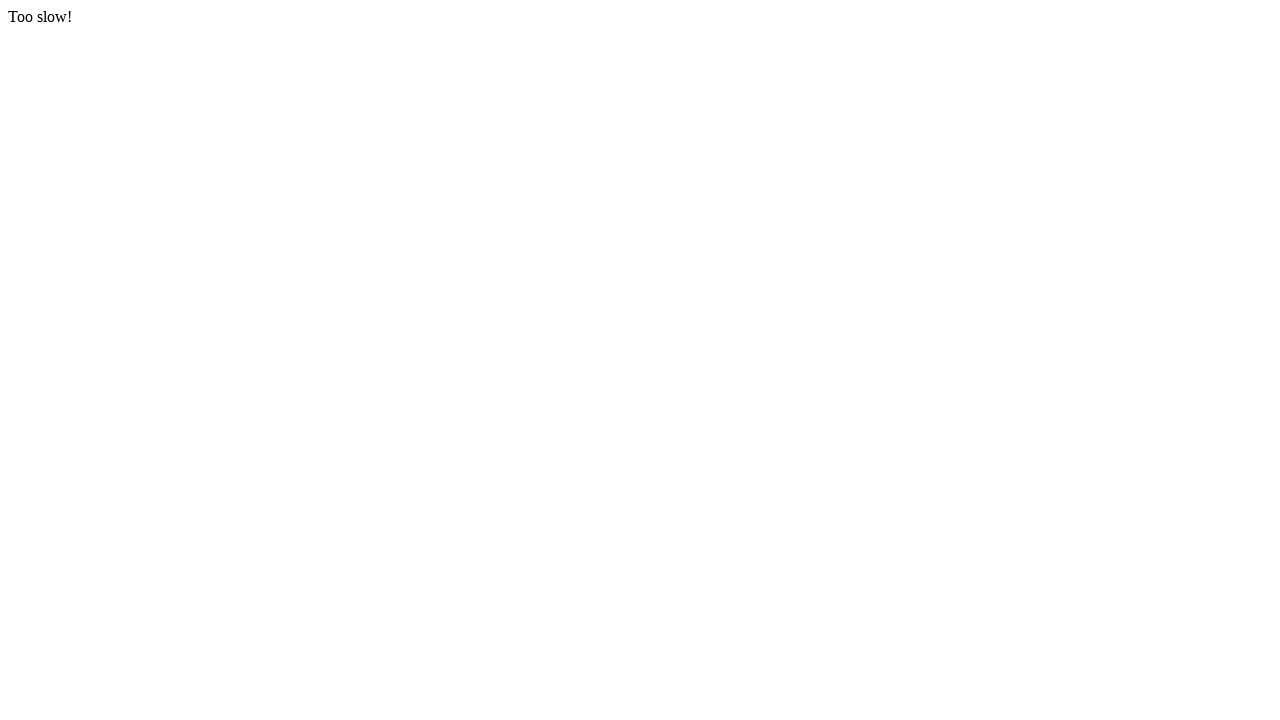

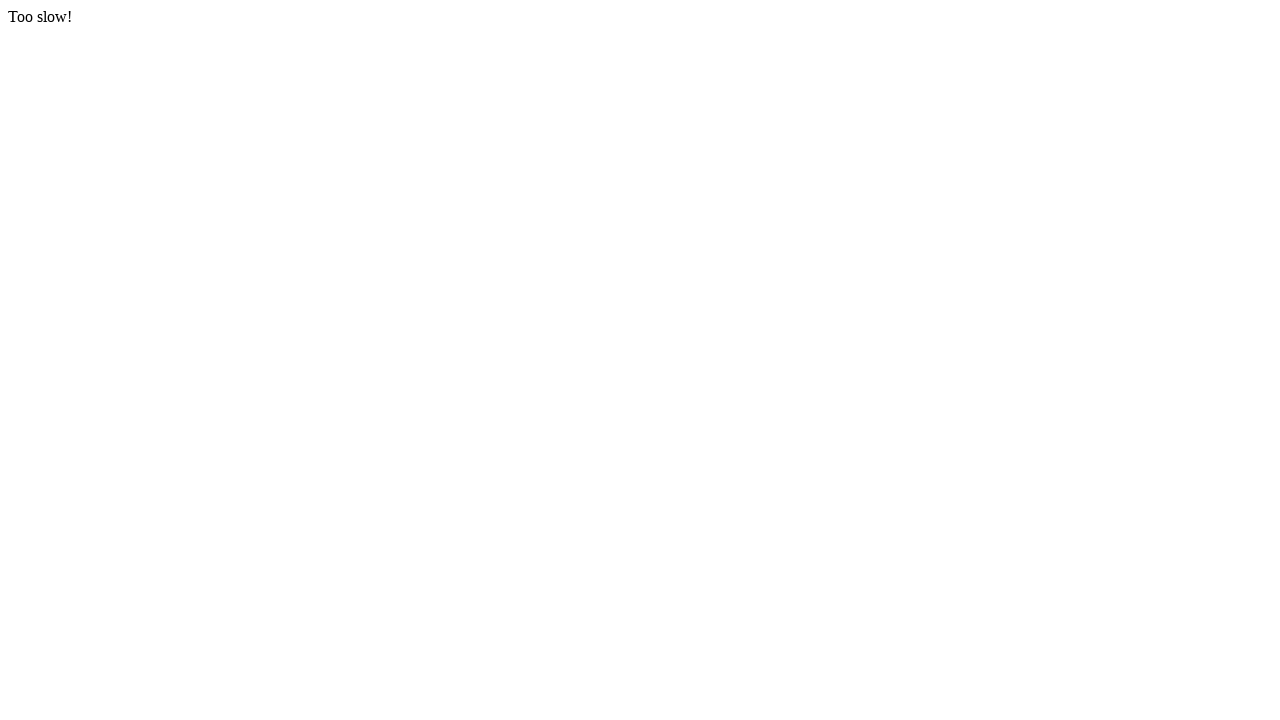